Tests nested iframe handling by navigating to parent frame containing a child iframe and switching between frame levels

Starting URL: https://demoqa.com/alertsWindows

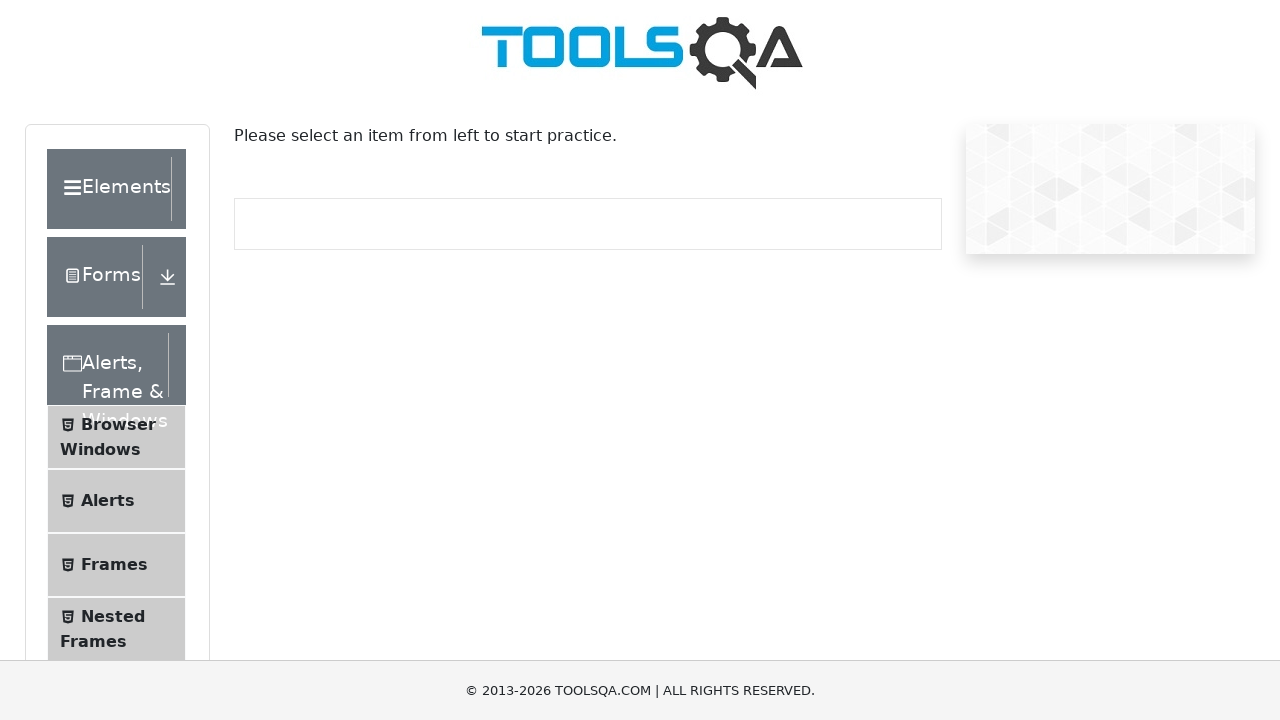

Scrolled down by 200 pixels to view content
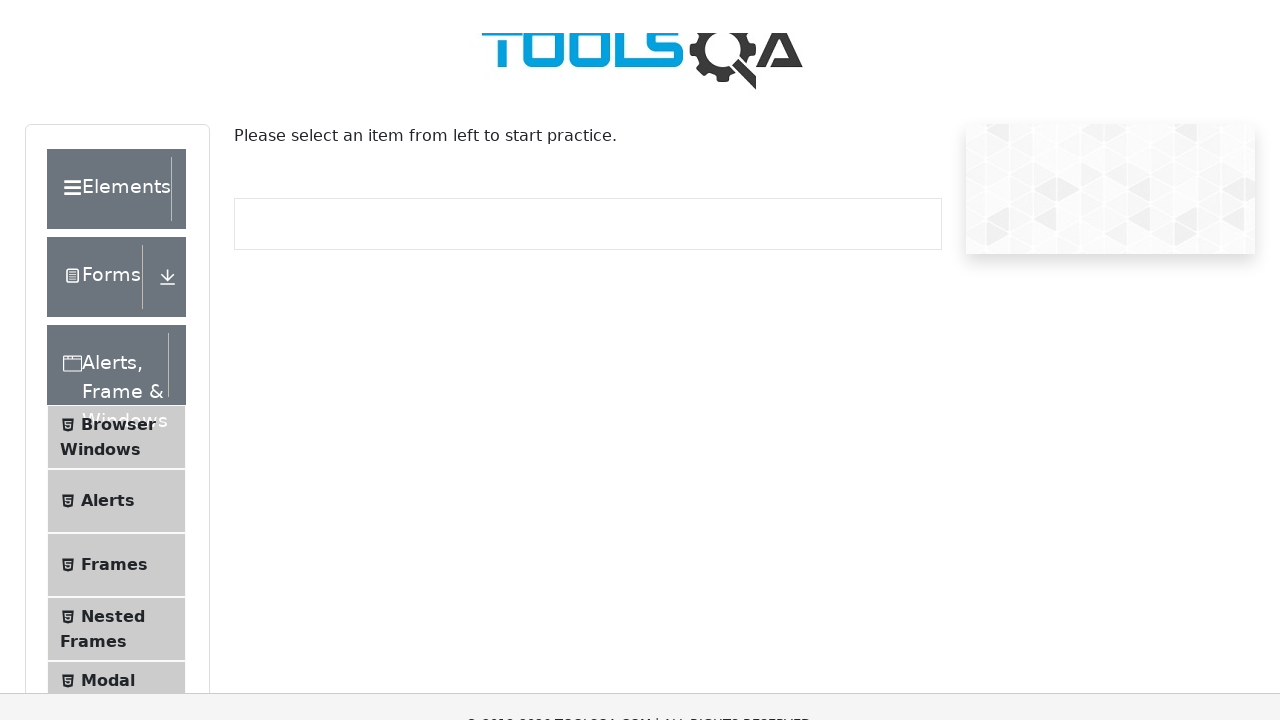

Clicked on 'Nested Frames' menu item at (113, 416) on xpath=//span[text()='Nested Frames']
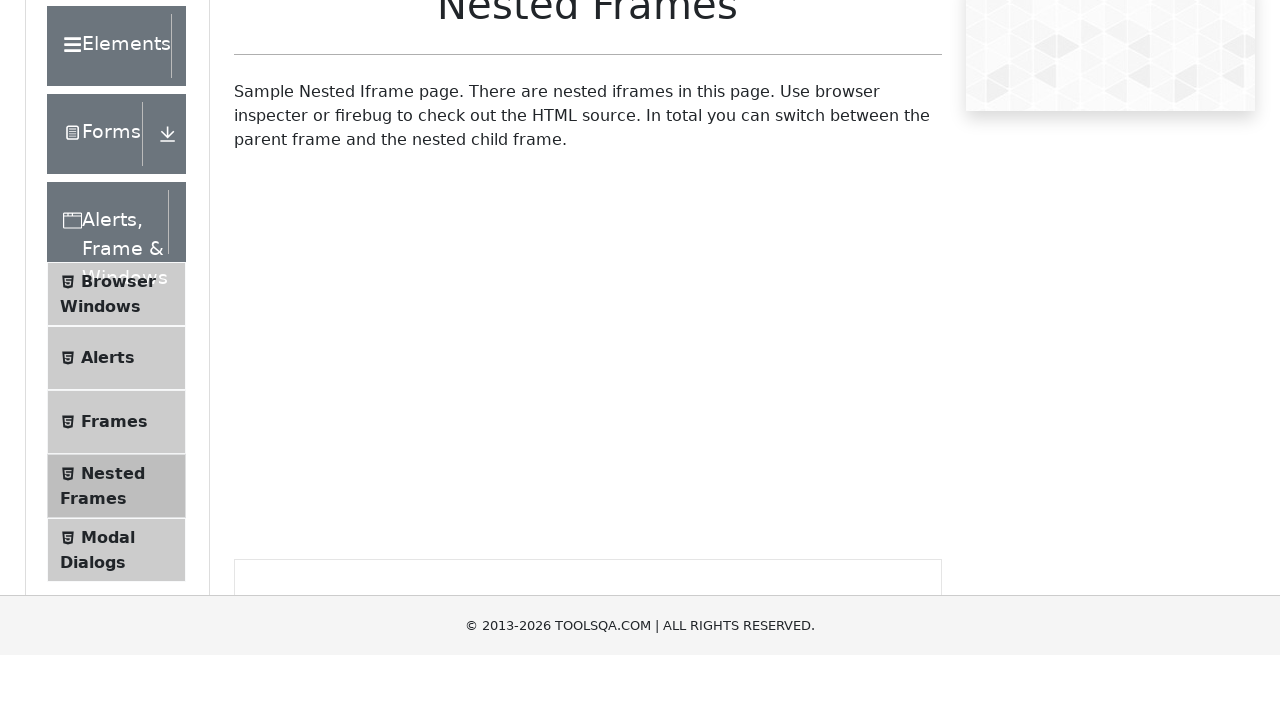

Scrolled down by 200 pixels to view nested frames
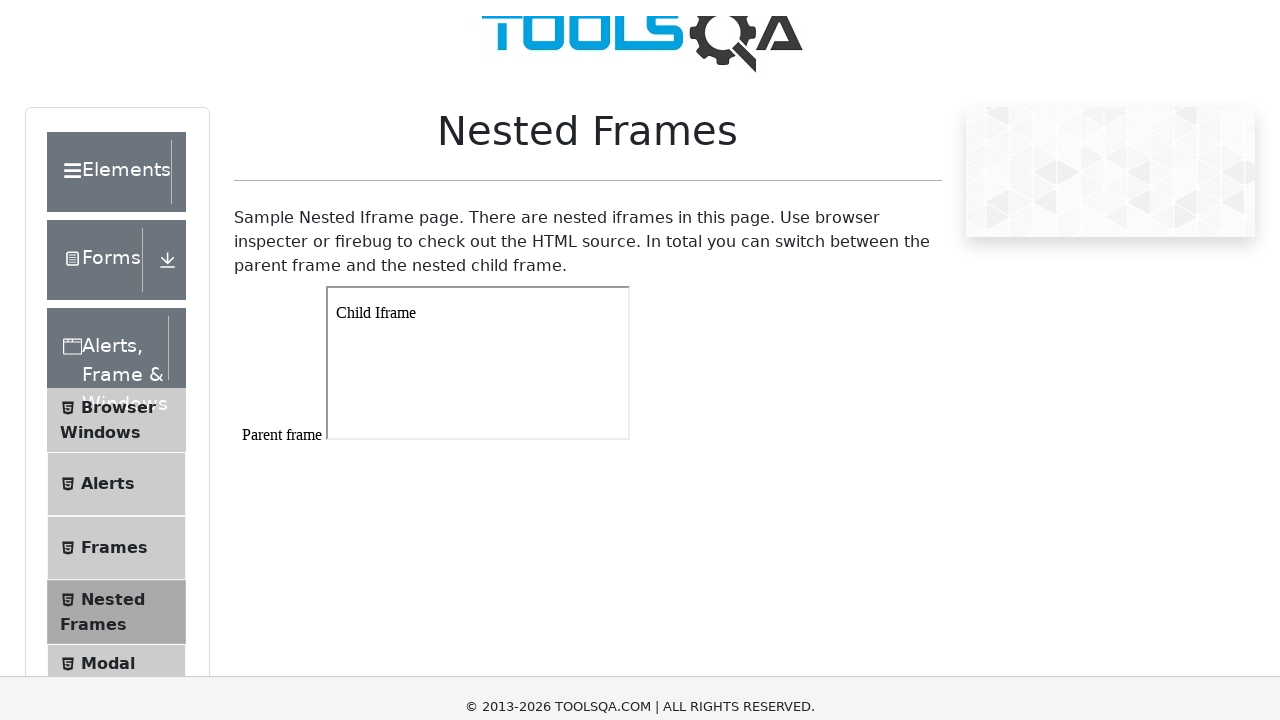

Located parent iframe with id 'frame1'
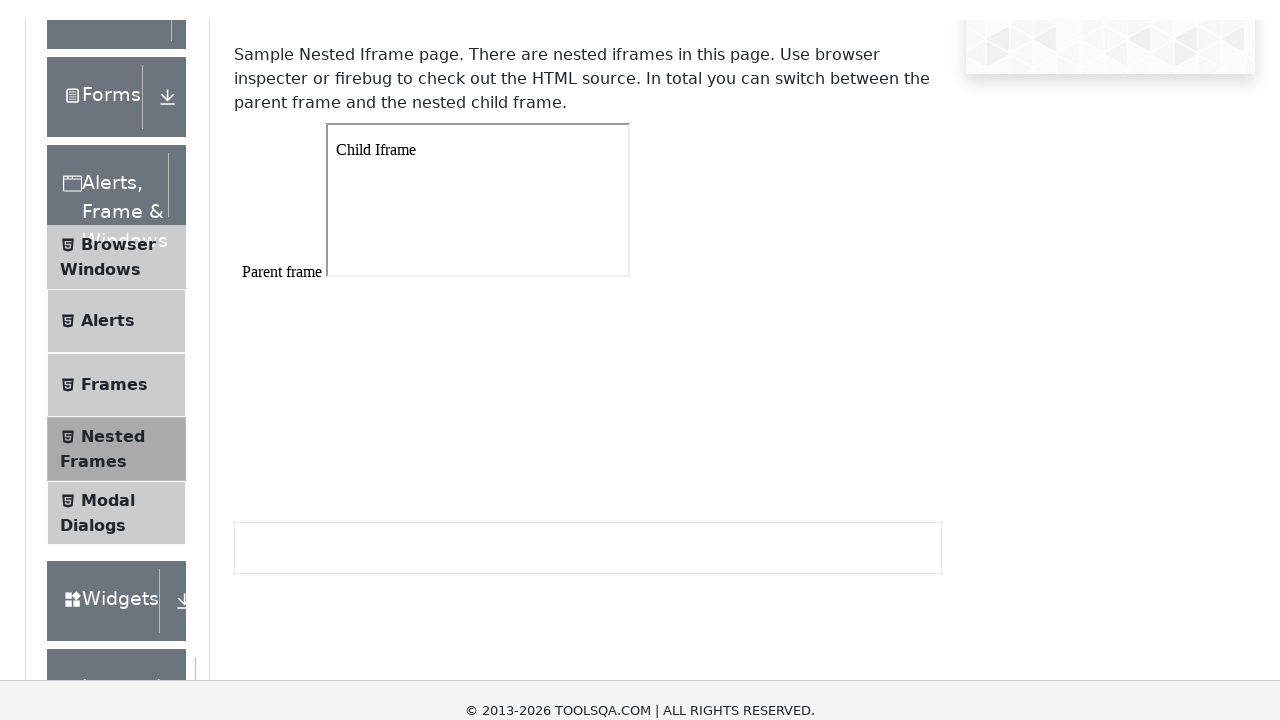

Parent frame body element loaded and ready
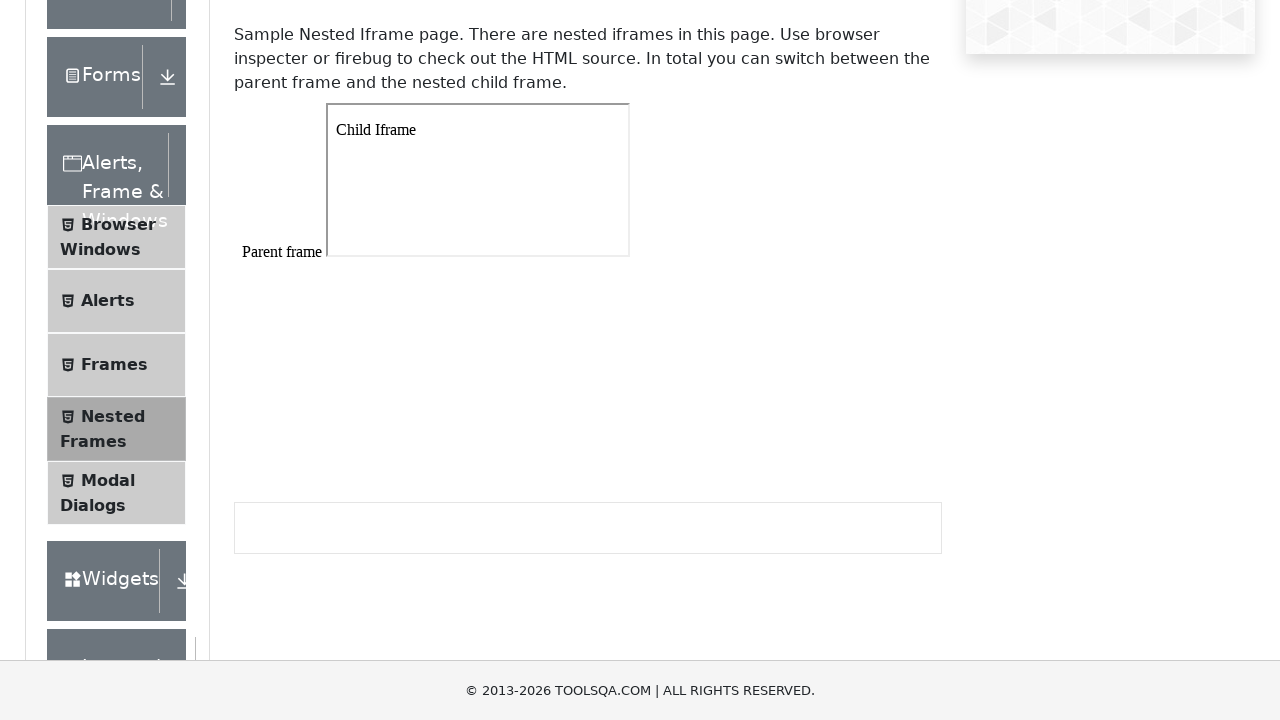

Located child iframe within parent frame
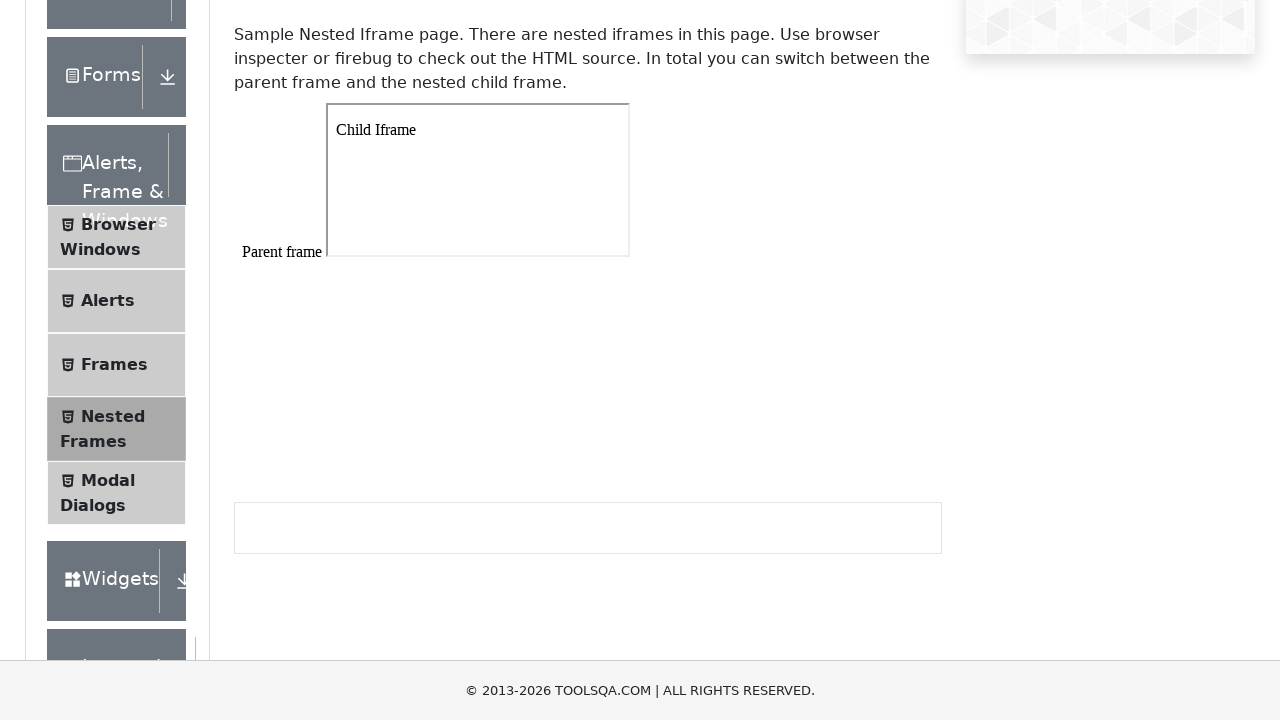

Child frame body element loaded and ready
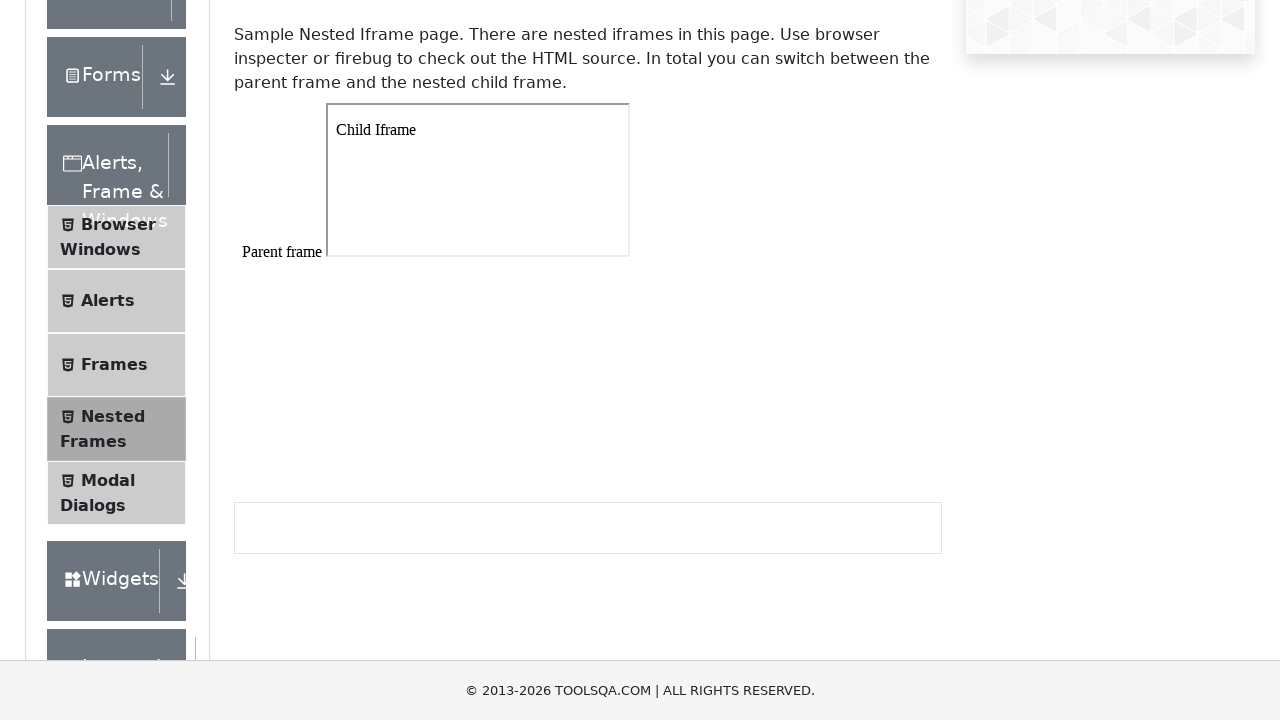

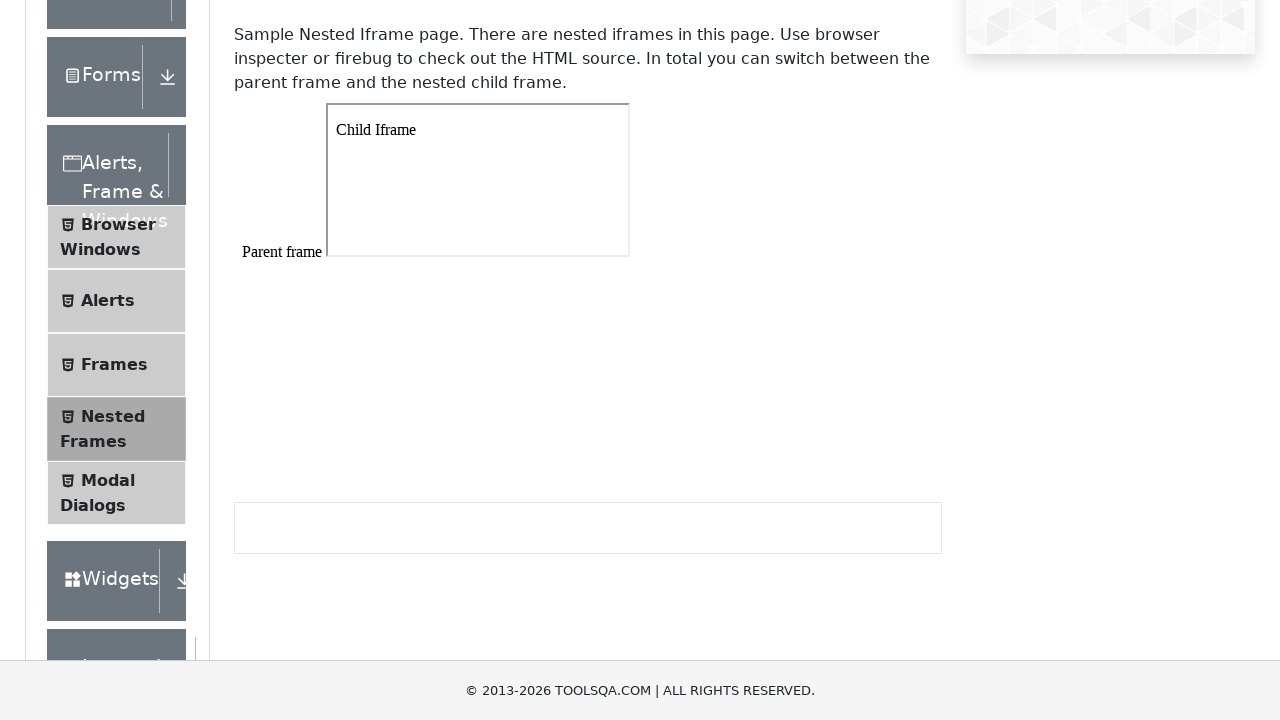